Validates that homepage category texts (speakers, tablets, laptops, mice, headphones) and main logo are displayed, then clicks on navigation menu items

Starting URL: https://advantageonlineshopping.com/#/

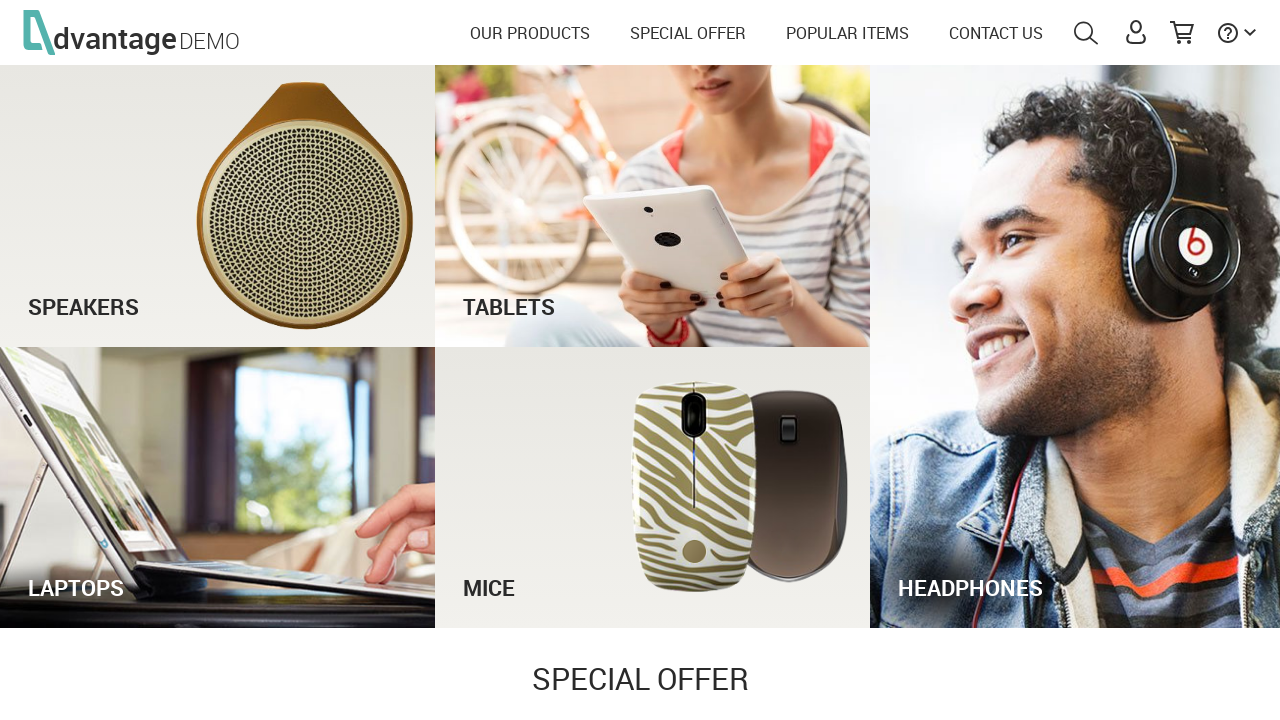

Waited for speakers category text to load
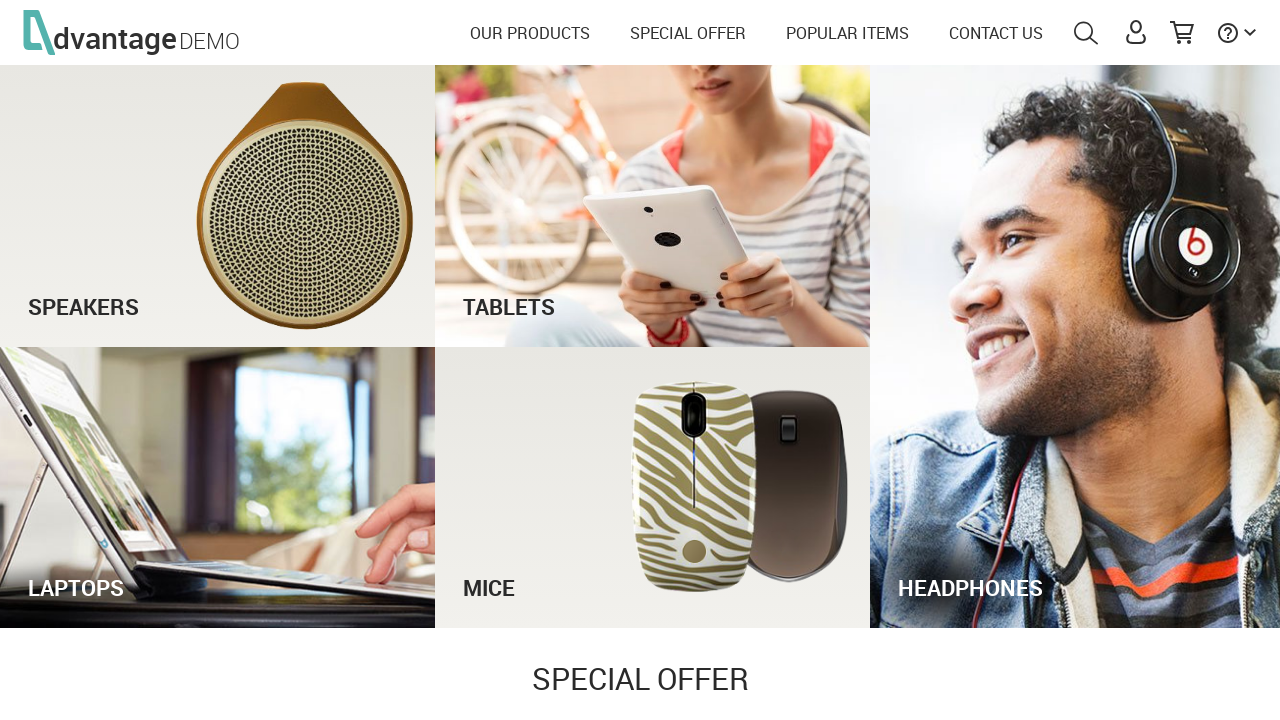

Waited for tablets category text to load
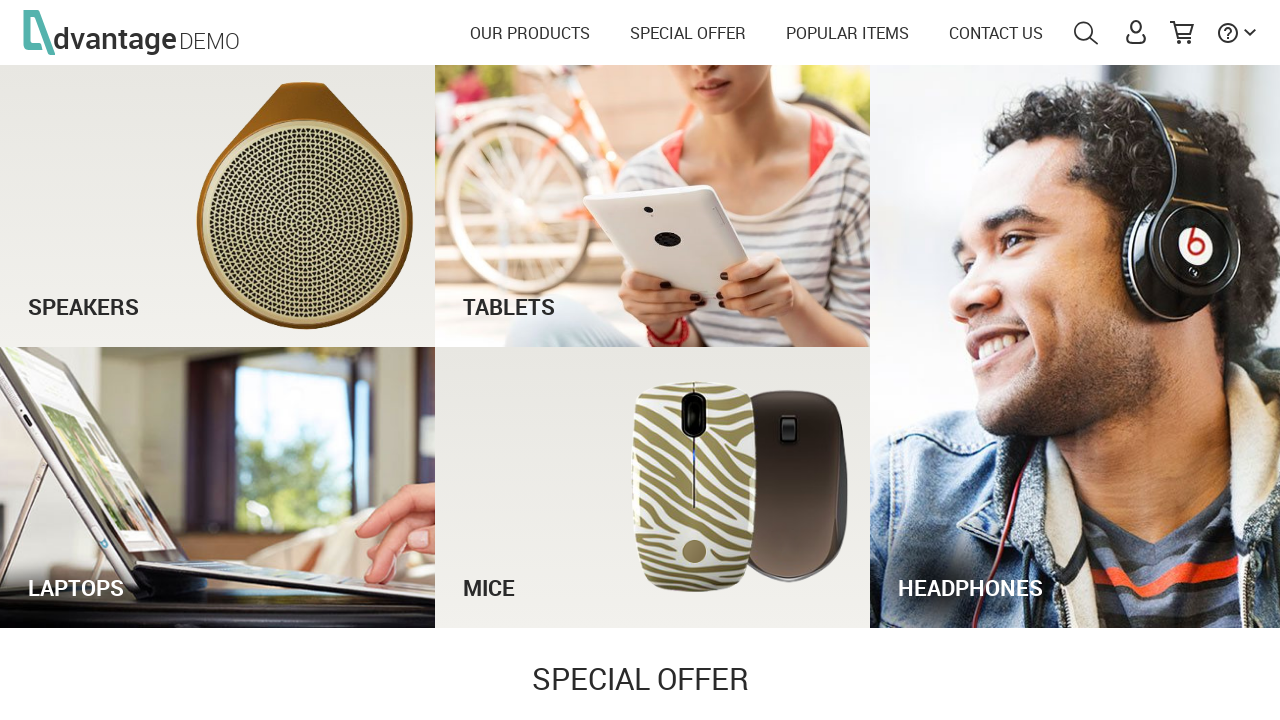

Waited for laptops category text to load
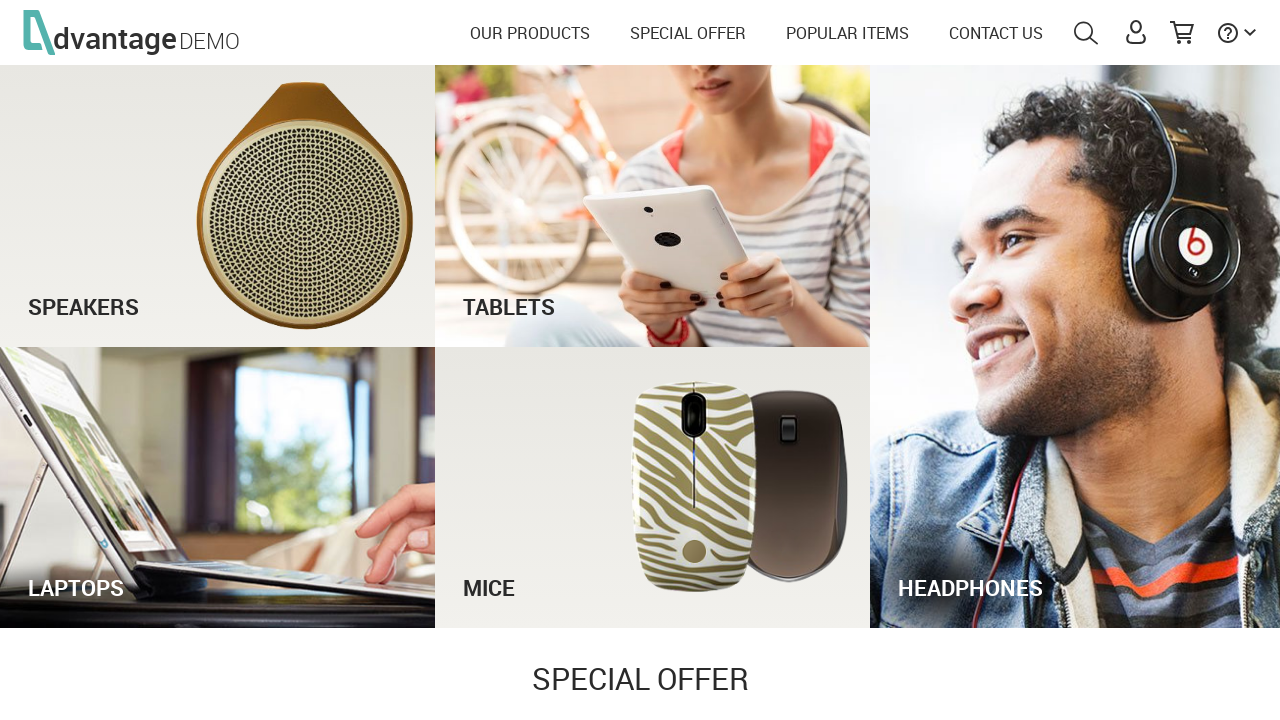

Waited for mice category text to load
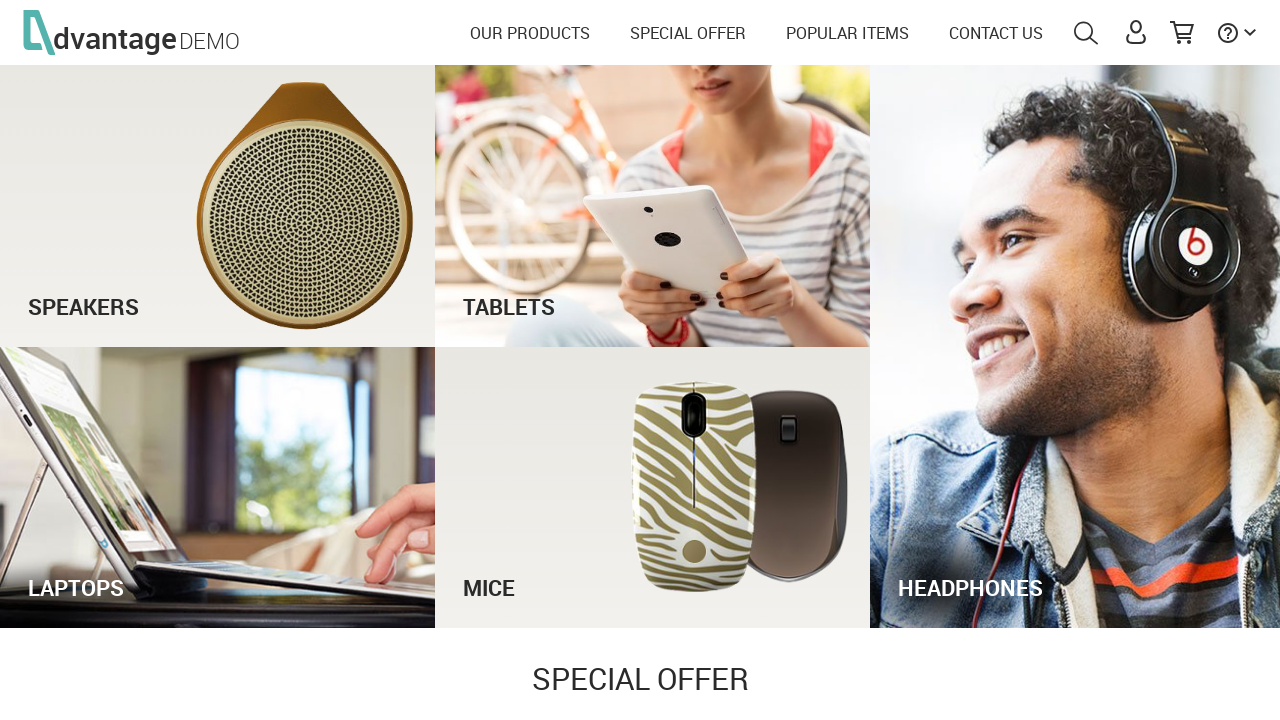

Waited for headphones category text to load
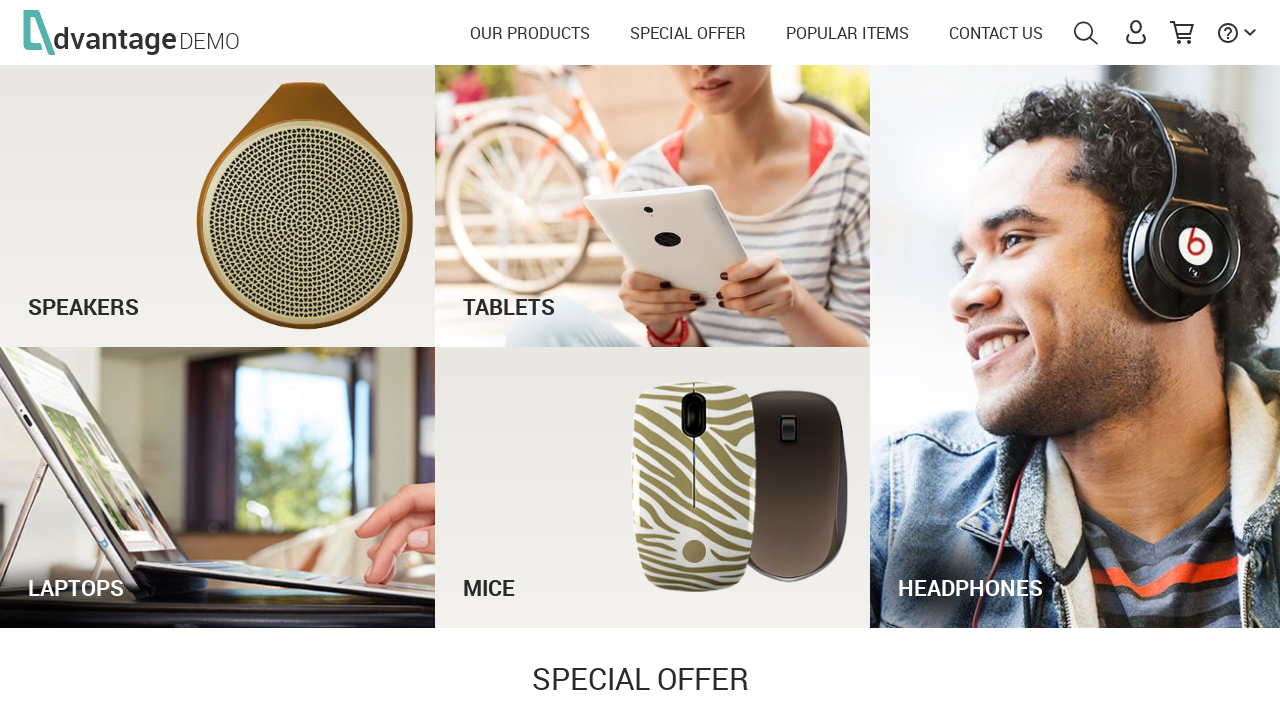

Waited for main Advantage logo to load
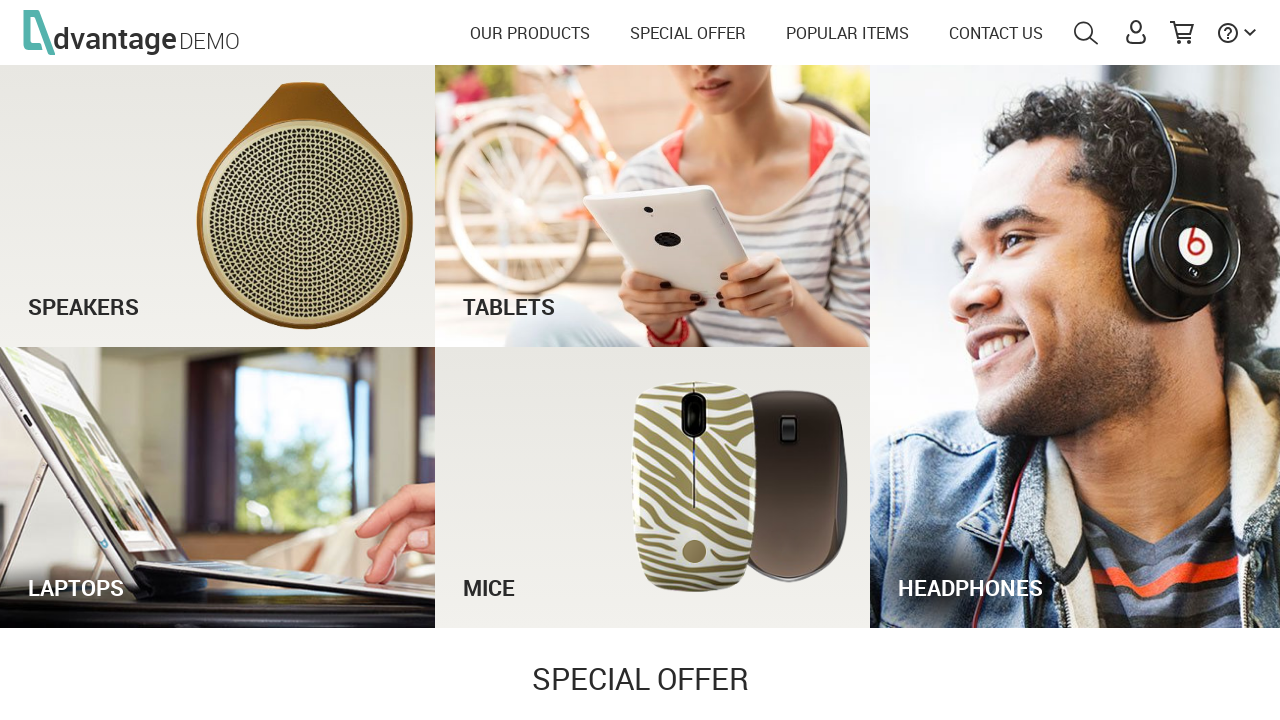

Clicked on SPECIAL OFFER navigation menu item at (640, 670) on xpath=//h3[contains(.,'SPECIAL OFFER')]
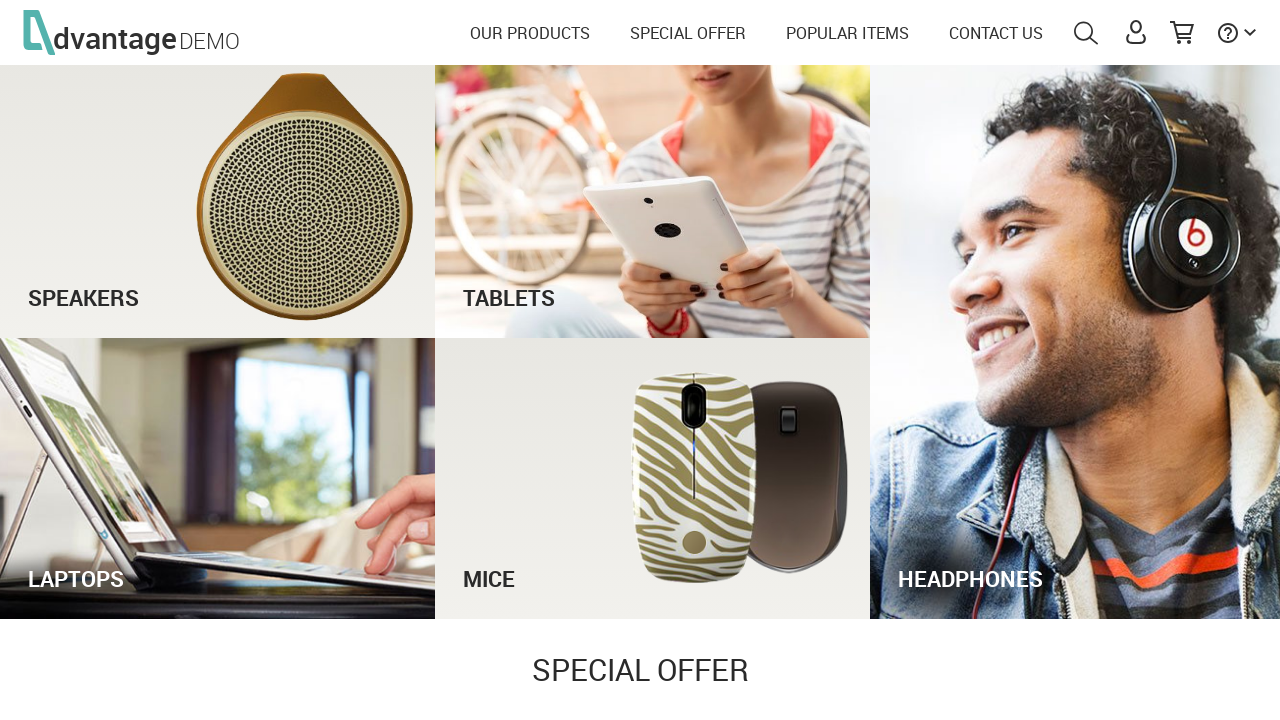

Clicked on POPULAR ITEMS navigation menu item at (640, 361) on xpath=//h3[contains(.,'POPULAR ITEMS')]
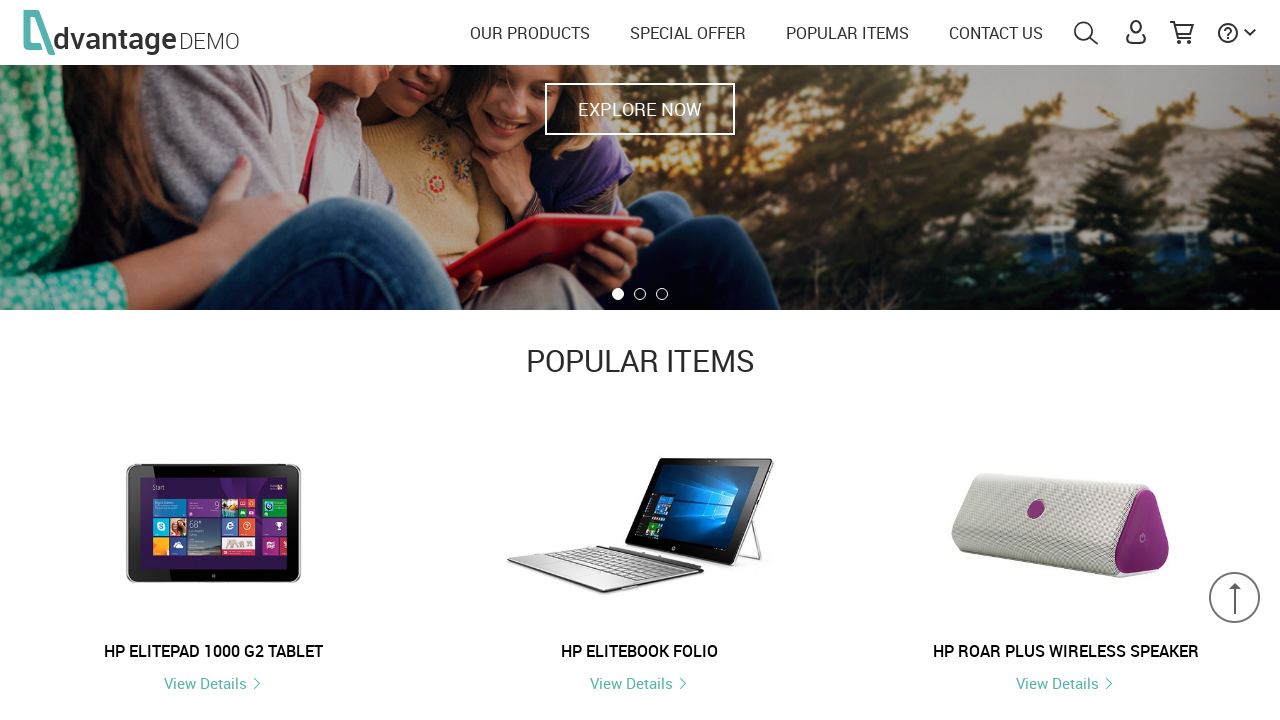

Clicked on CONTACT US navigation menu item at (800, 361) on xpath=//h1[contains(.,'CONTACT US')]
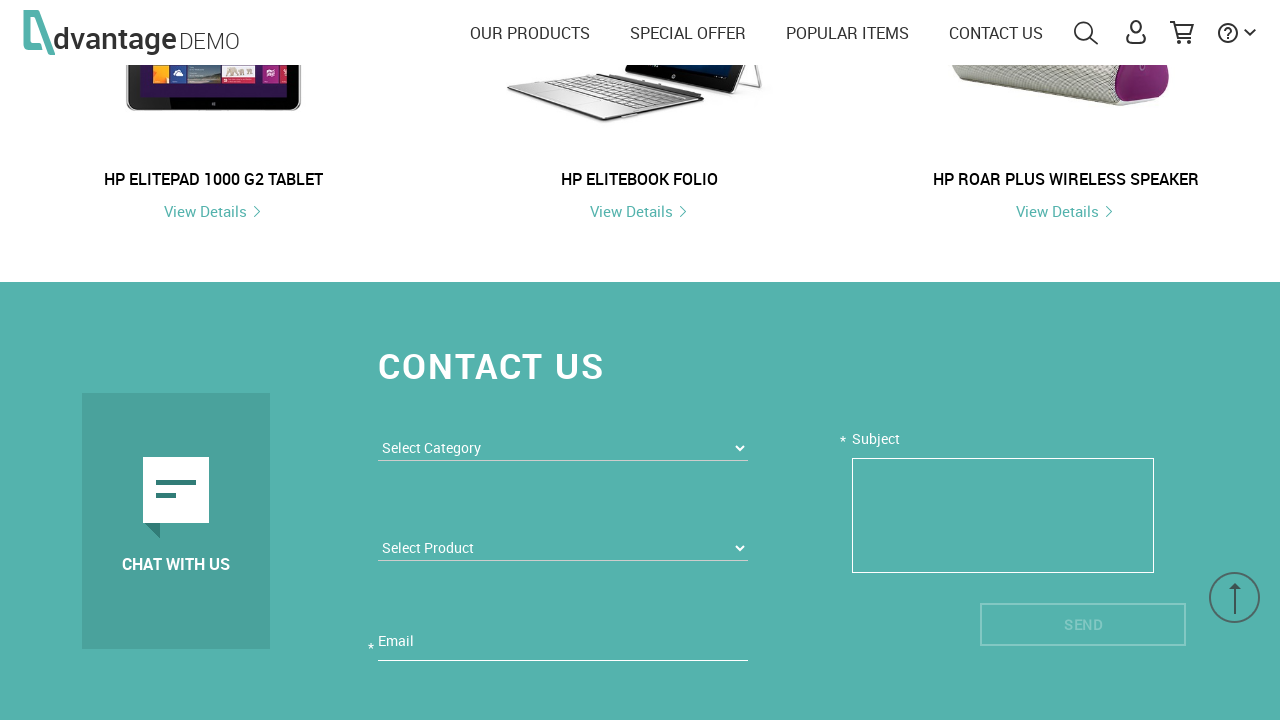

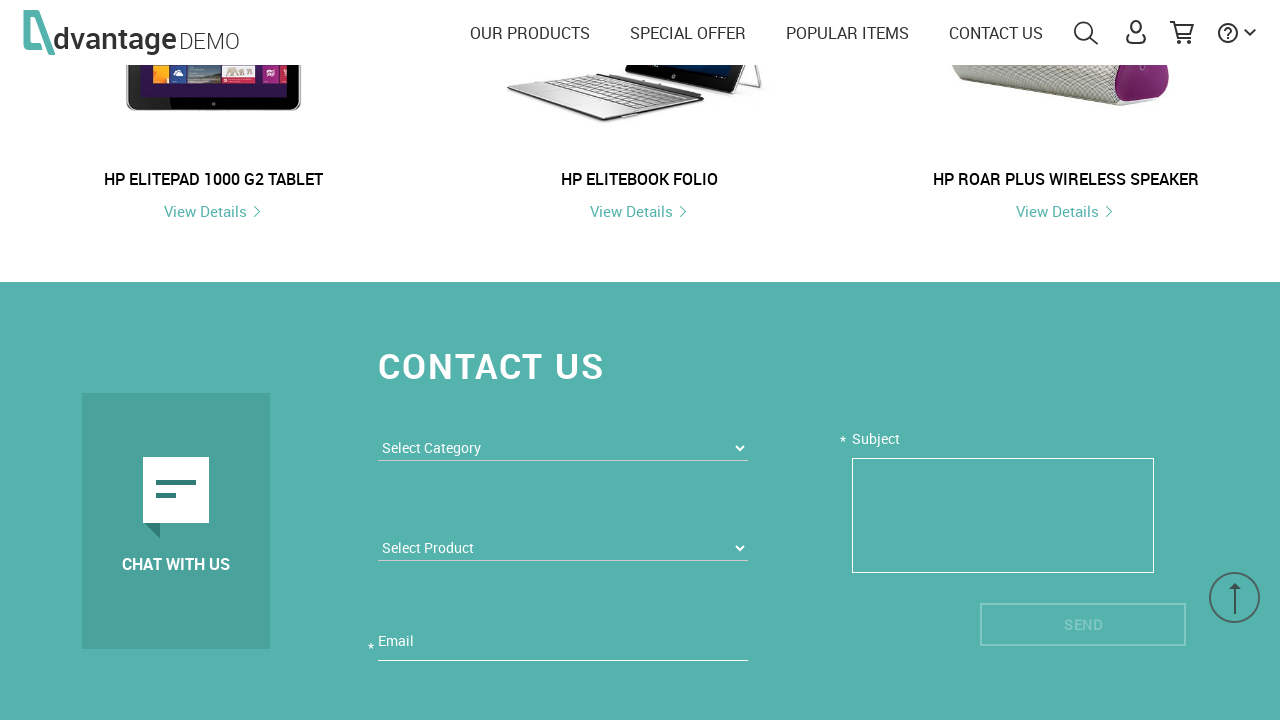